Navigates to JPL Space image page and clicks the full image button to display the featured Mars image

Starting URL: https://data-class-jpl-space.s3.amazonaws.com/JPL_Space/index.html

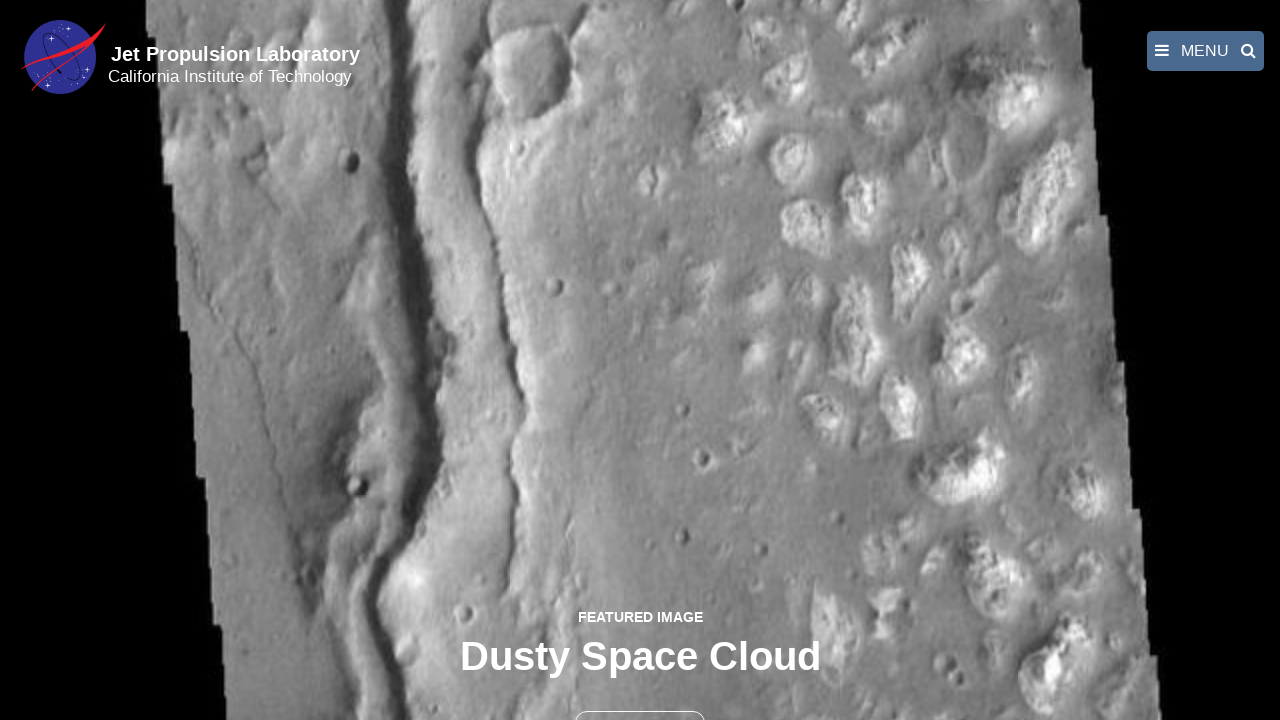

Navigated to JPL Space image page
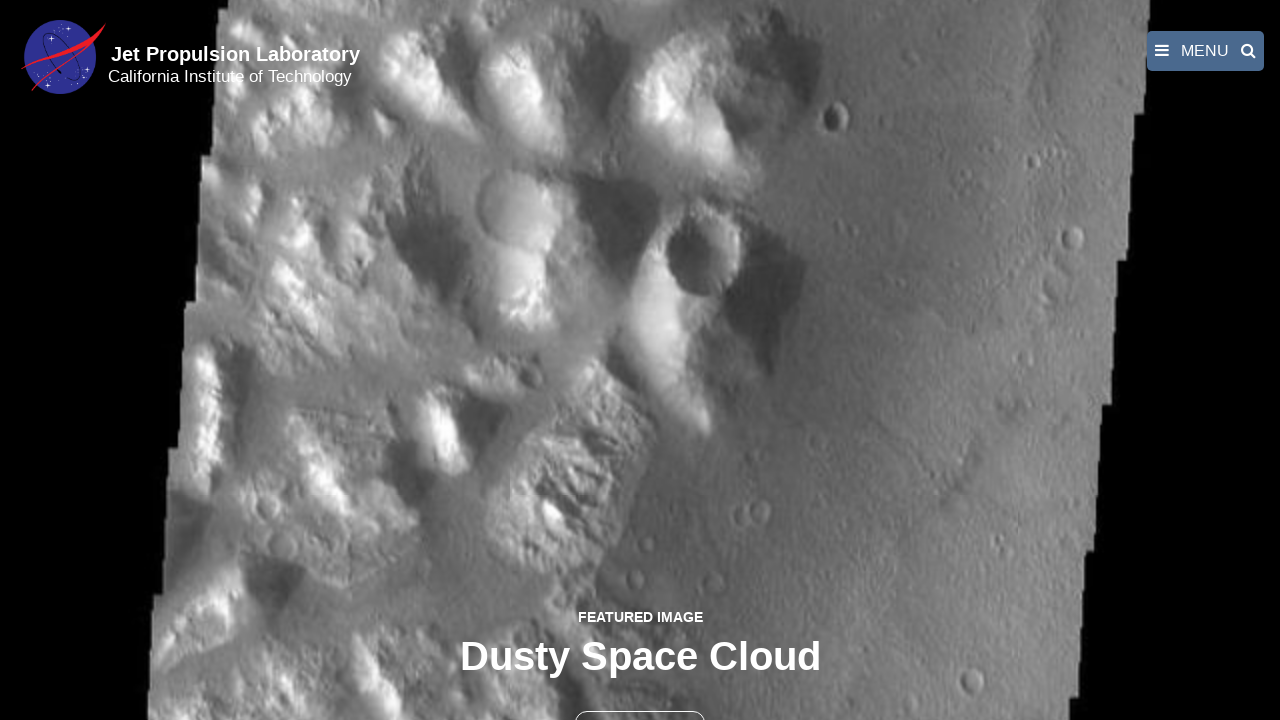

Clicked the full image button to display featured Mars image at (640, 699) on button >> nth=1
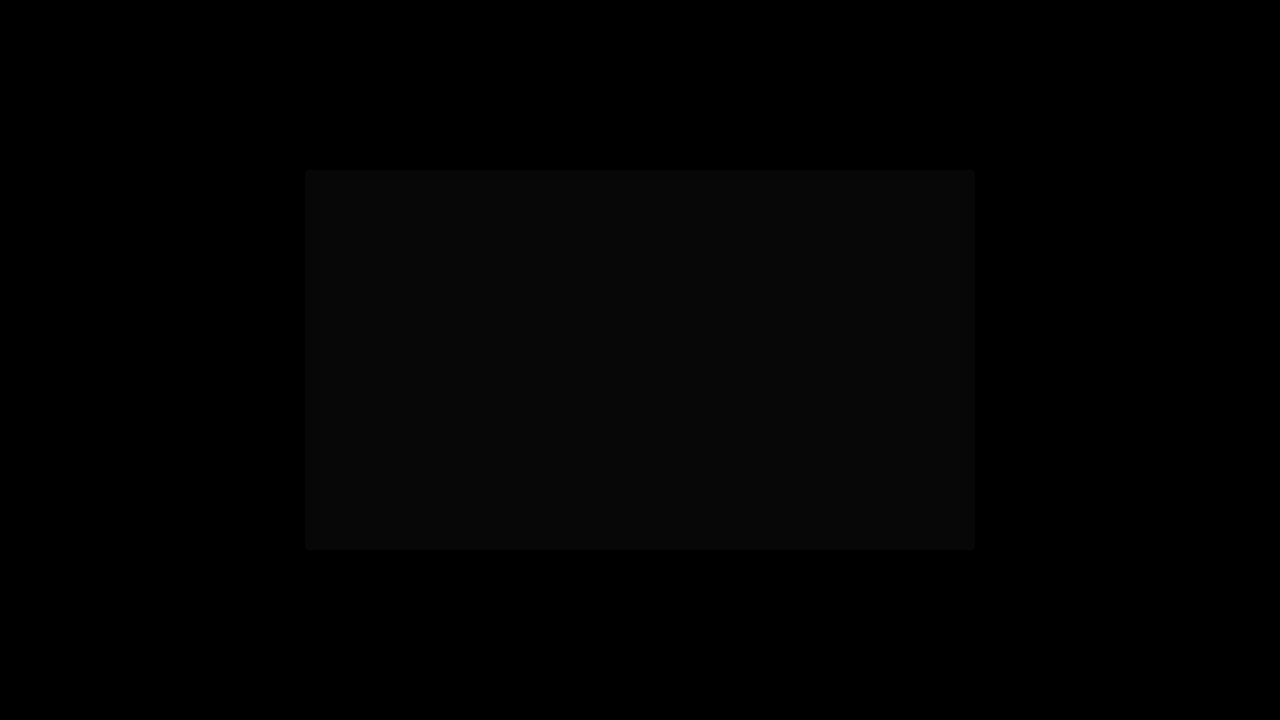

Featured Mars image fully loaded
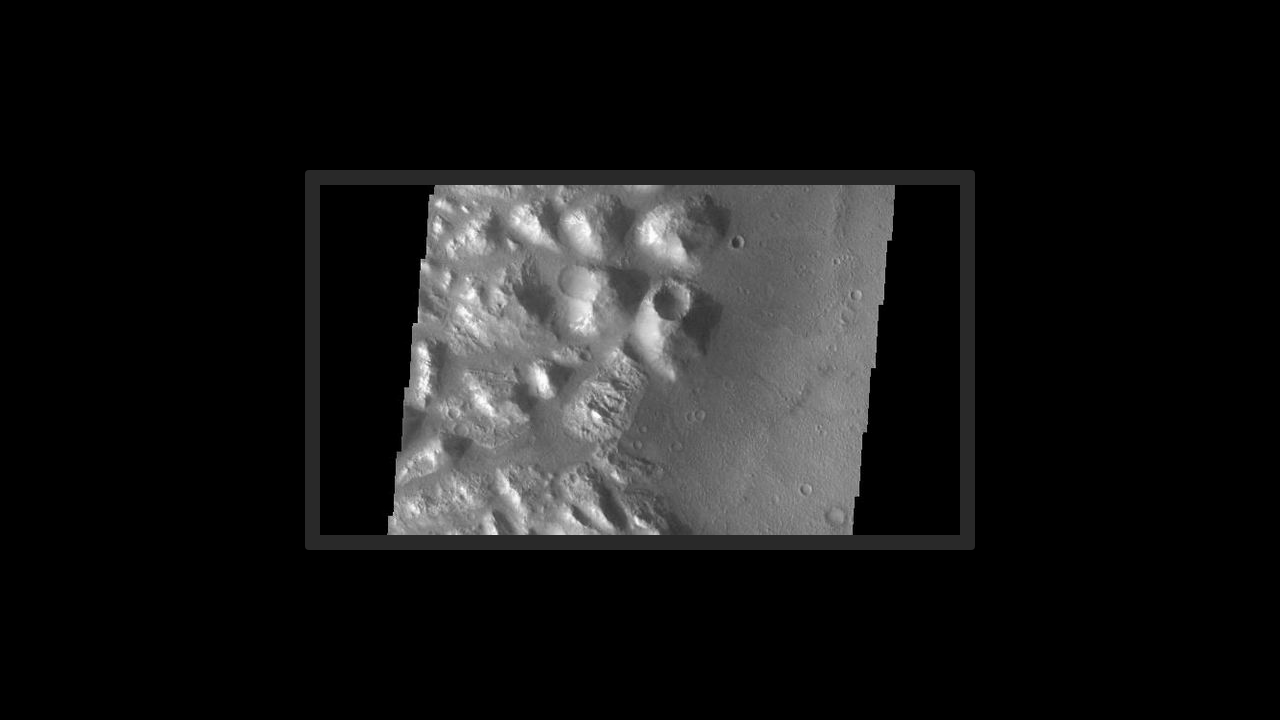

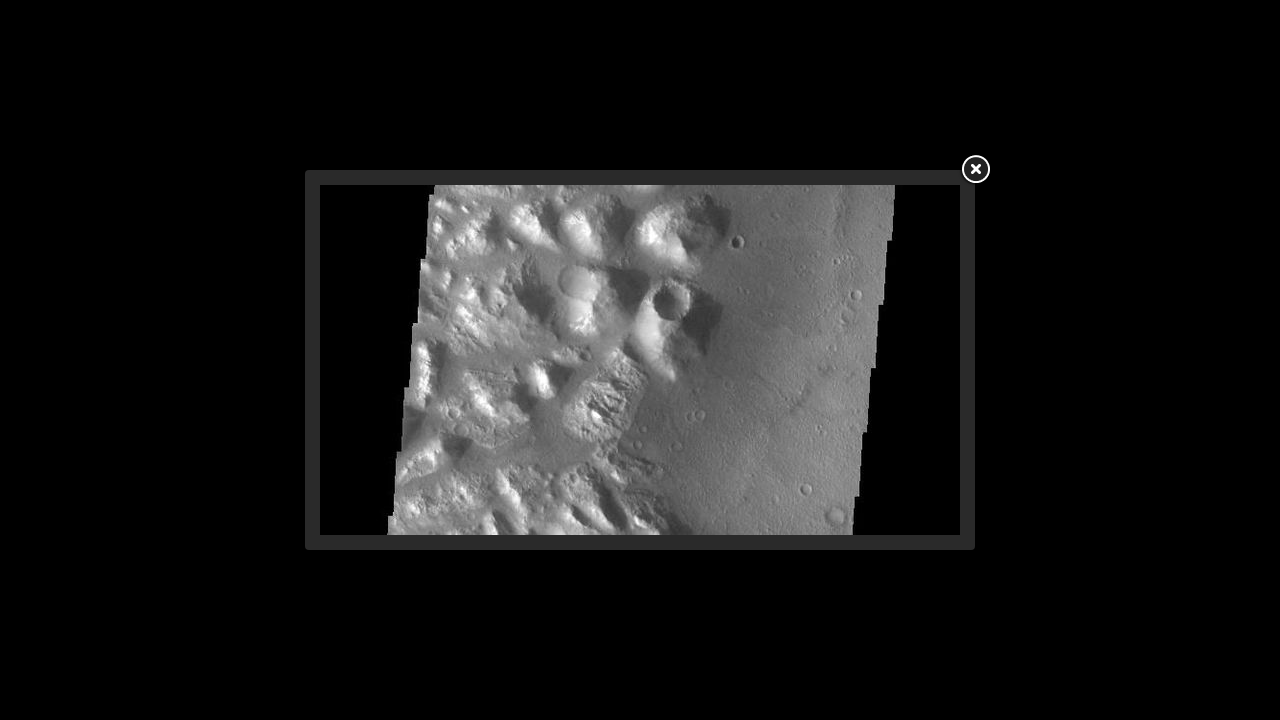